Tests search functionality with an empty input to verify behavior when no search term is provided

Starting URL: https://www.motoworldnepal.com/

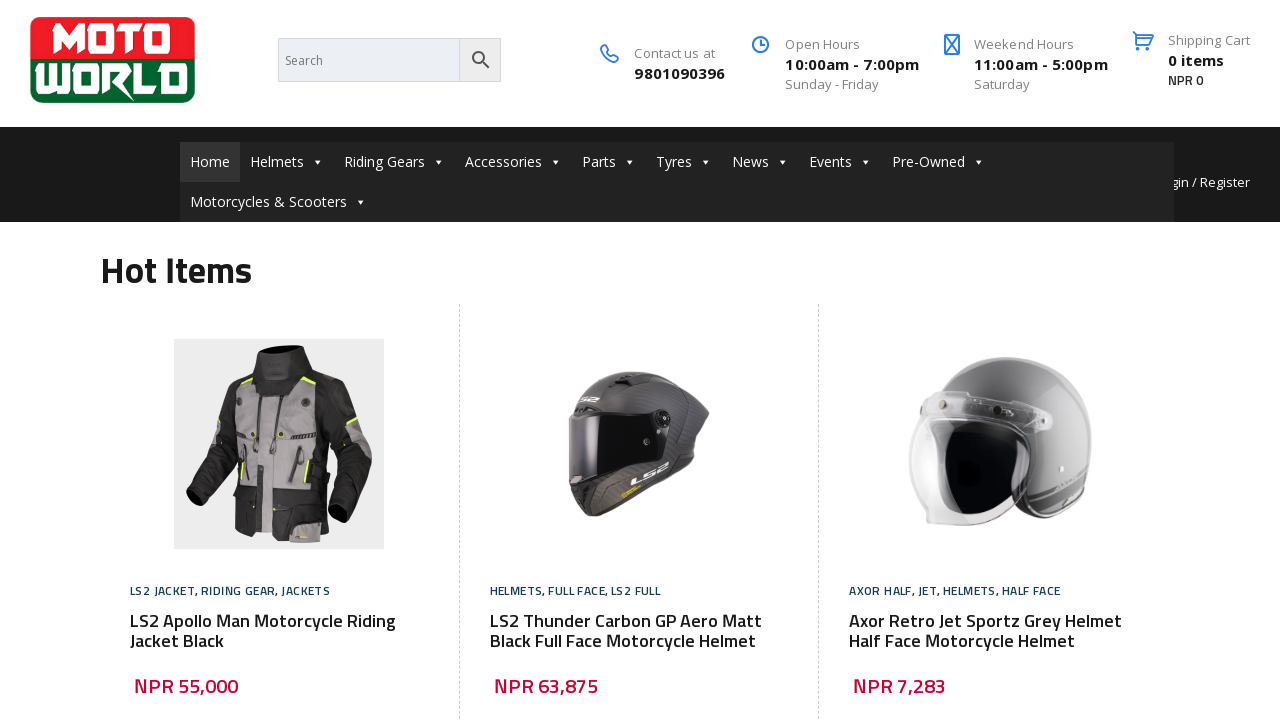

Filled search input with empty string on input[type='search'], input[name='search'], input[placeholder*='Search'], .searc
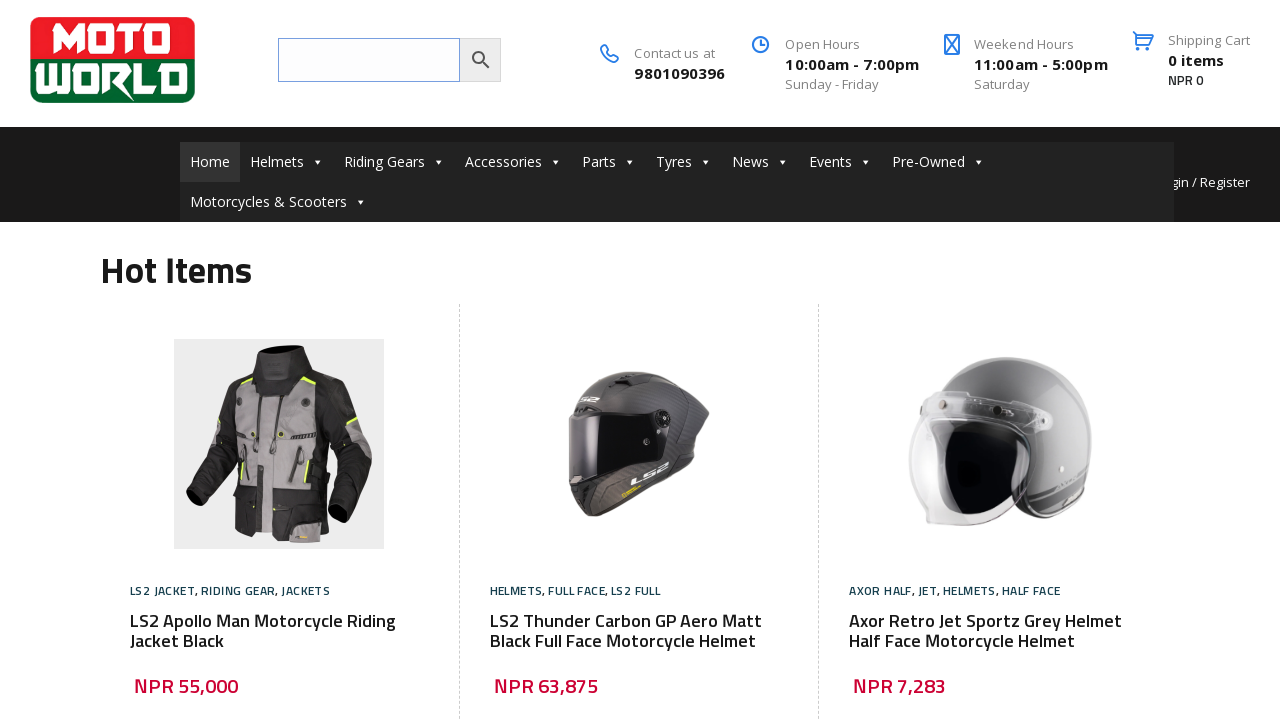

Pressed Enter to submit empty search
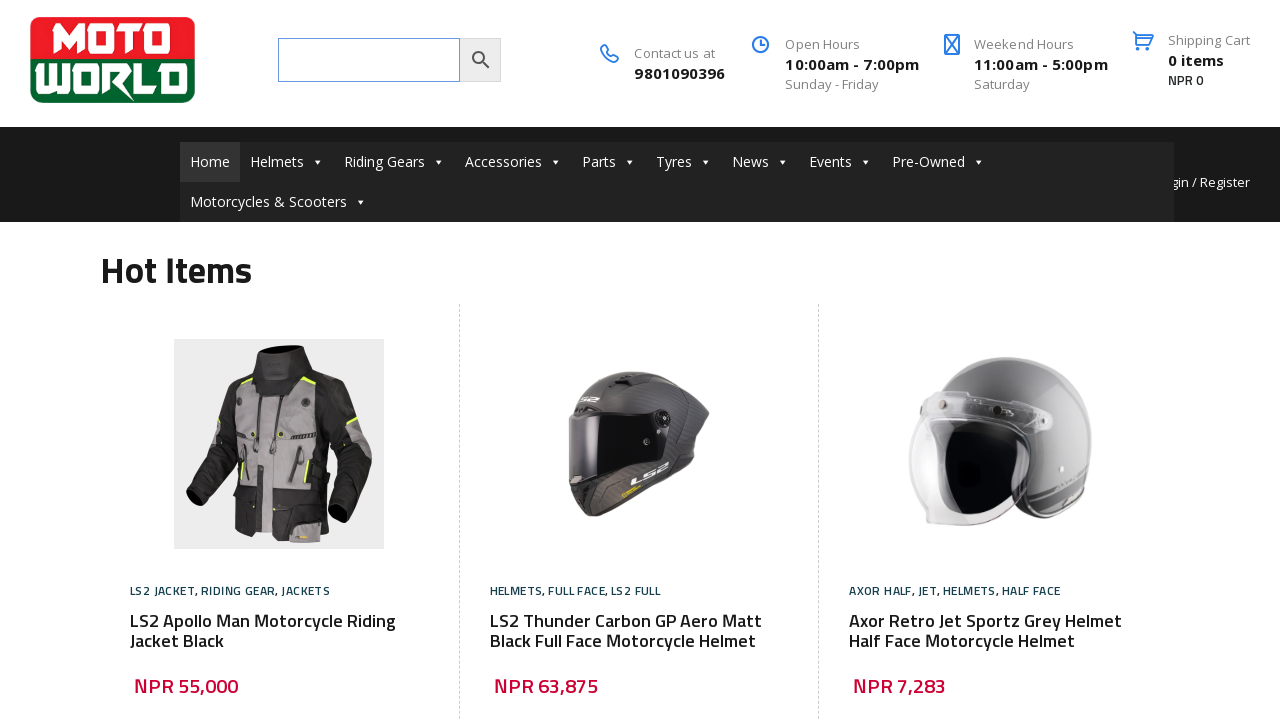

Waited for page to reach network idle state after empty search submission
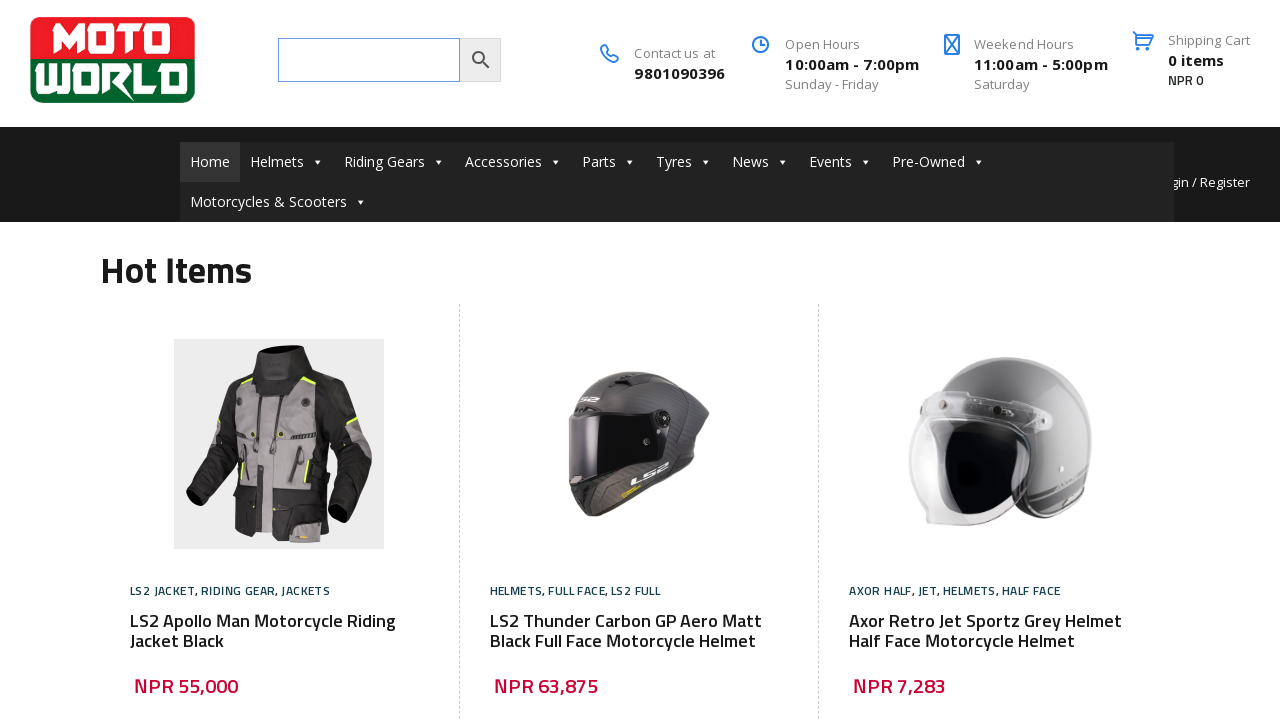

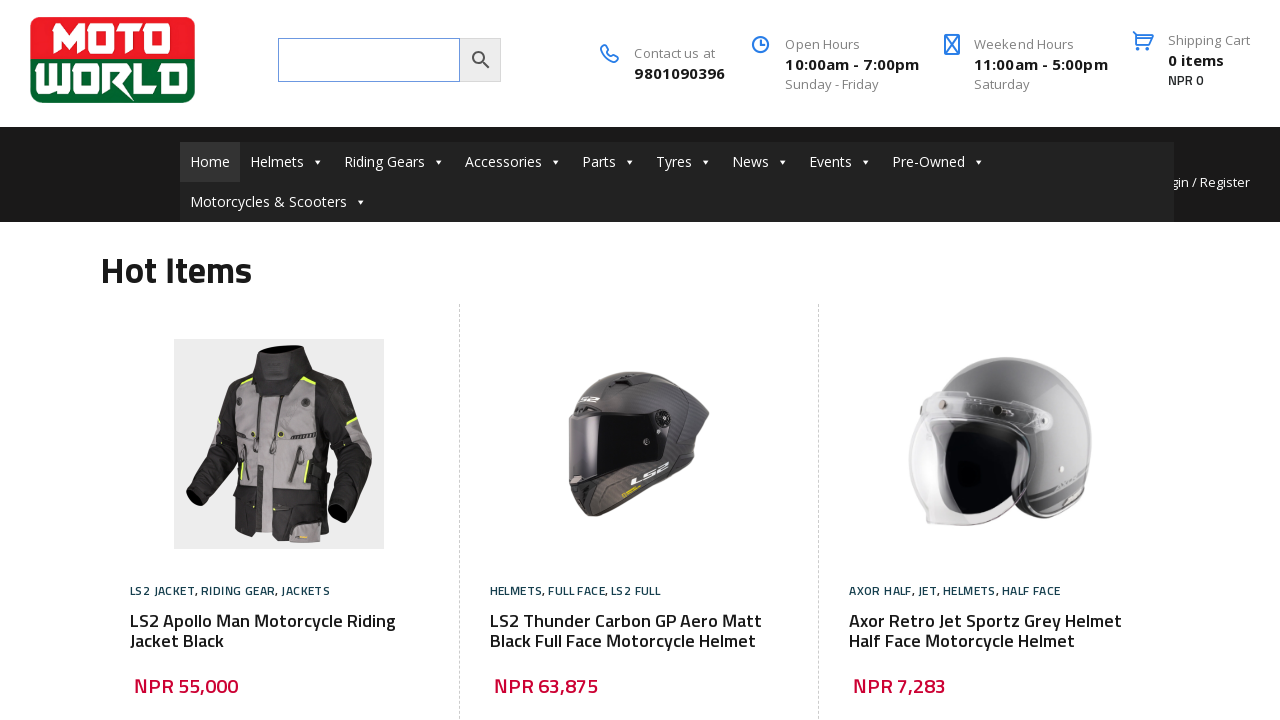